Tests radio button functionality on DemoQA website by navigating to the radio button section, selecting different radio buttons, and verifying the No radio button is disabled

Starting URL: https://demoqa.com/

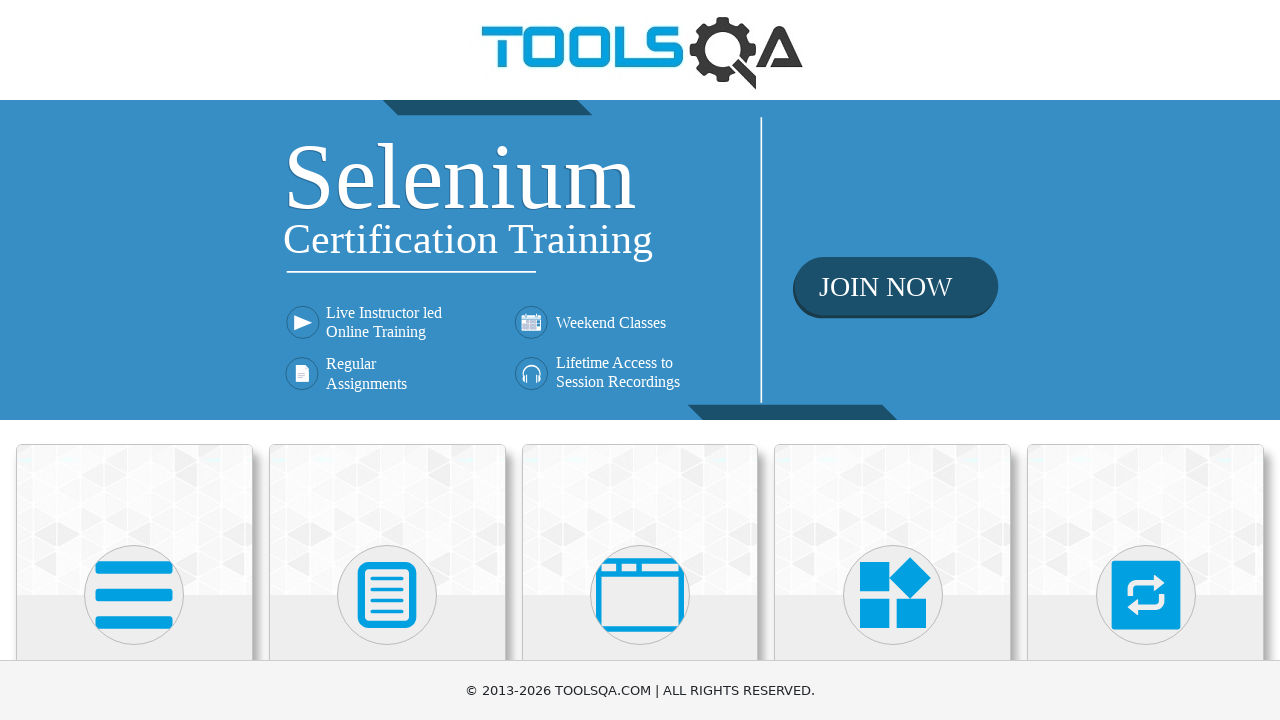

Clicked on Elements tab at (134, 360) on xpath=//h5[text()='Elements']
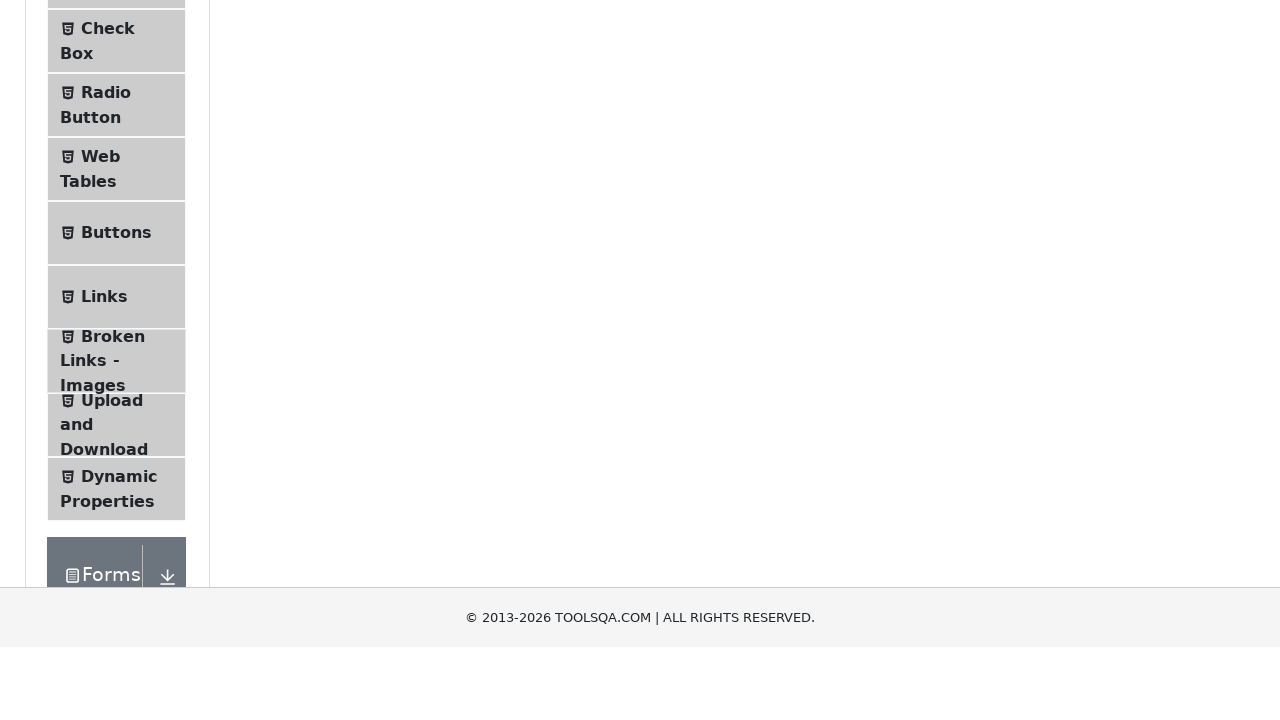

Clicked on Radio Button tab at (106, 376) on xpath=//span[text()='Radio Button']
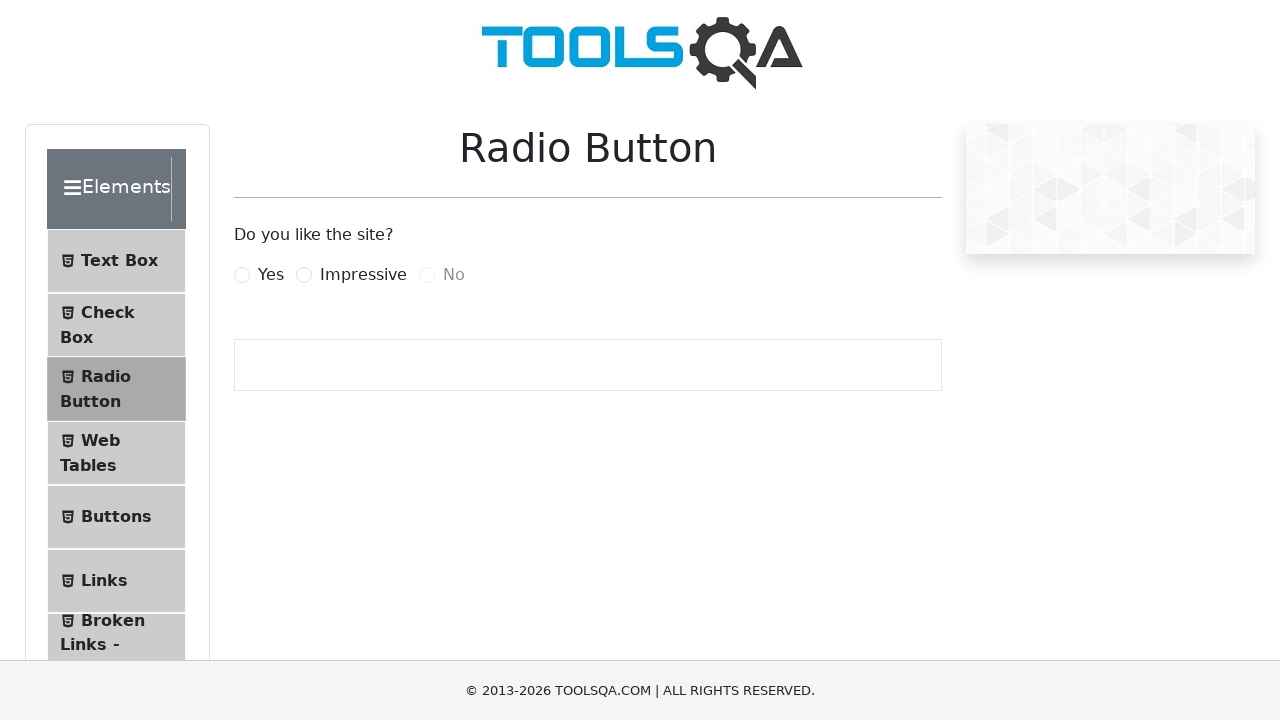

Selected Yes radio button at (271, 275) on xpath=//label[text()='Yes']
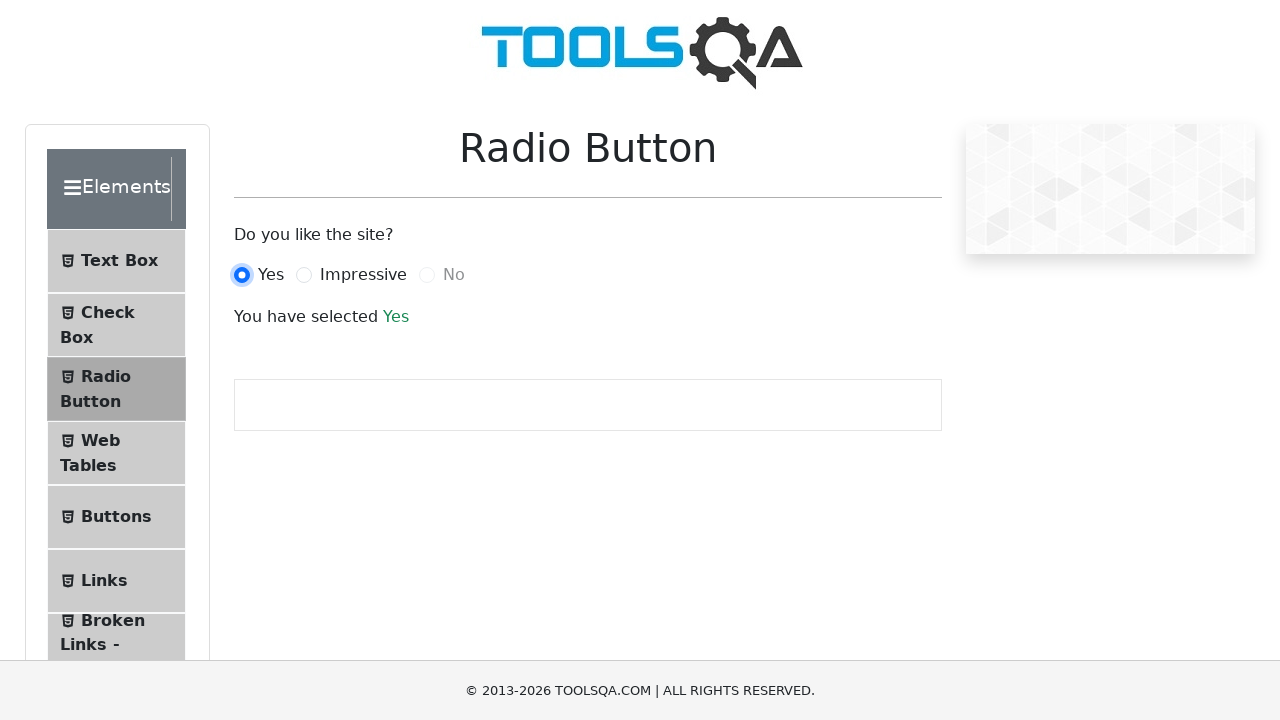

Verified success message is displayed after selecting Yes
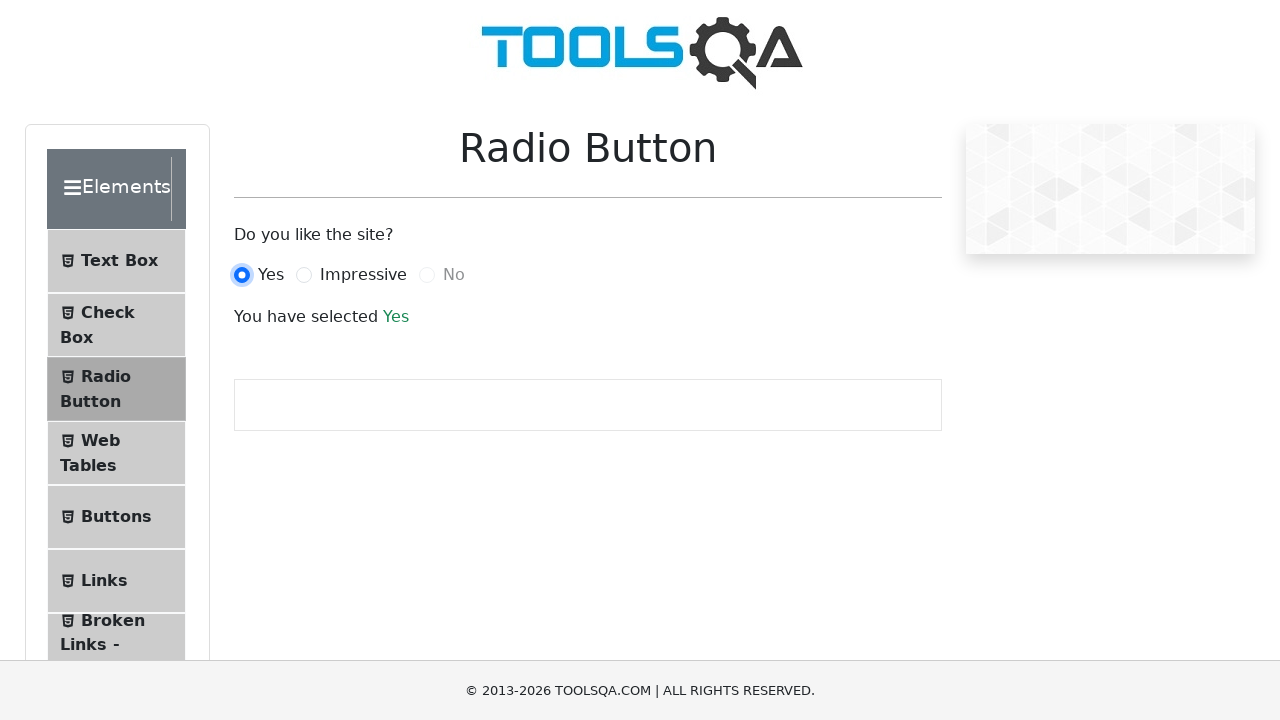

Selected Impressive radio button at (363, 275) on xpath=//label[text()='Impressive']
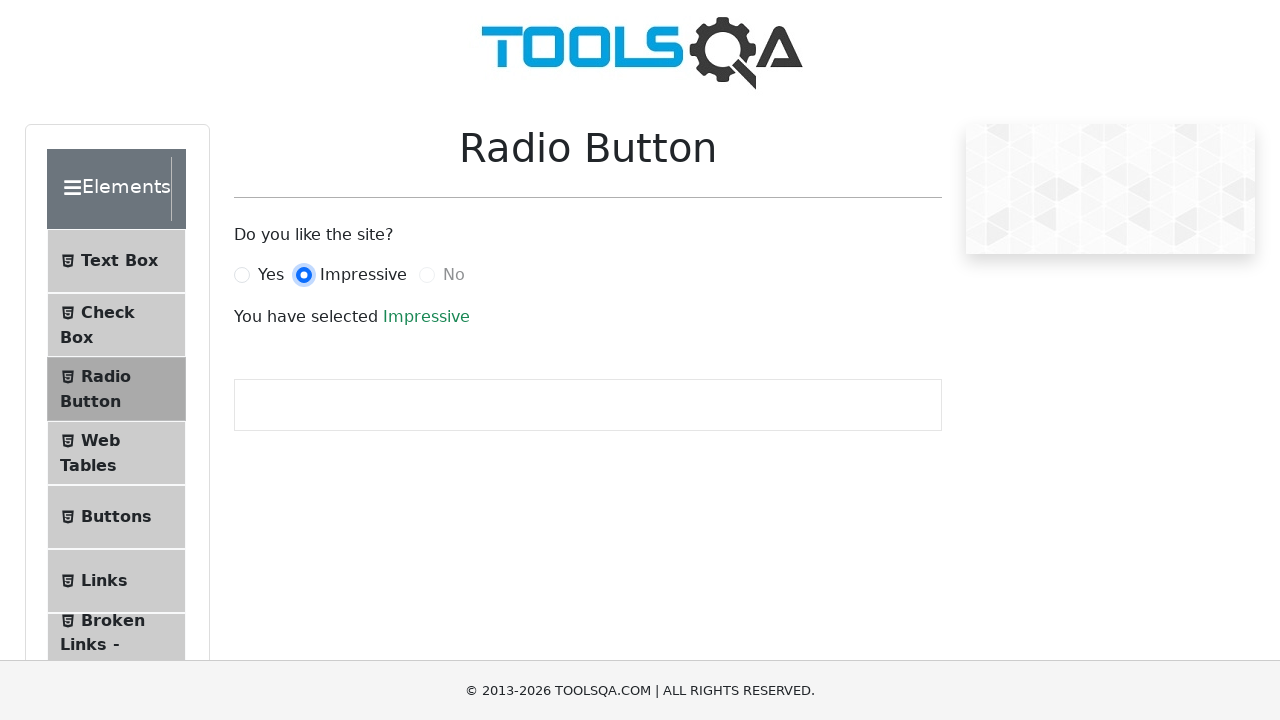

Verified success message is displayed after selecting Impressive
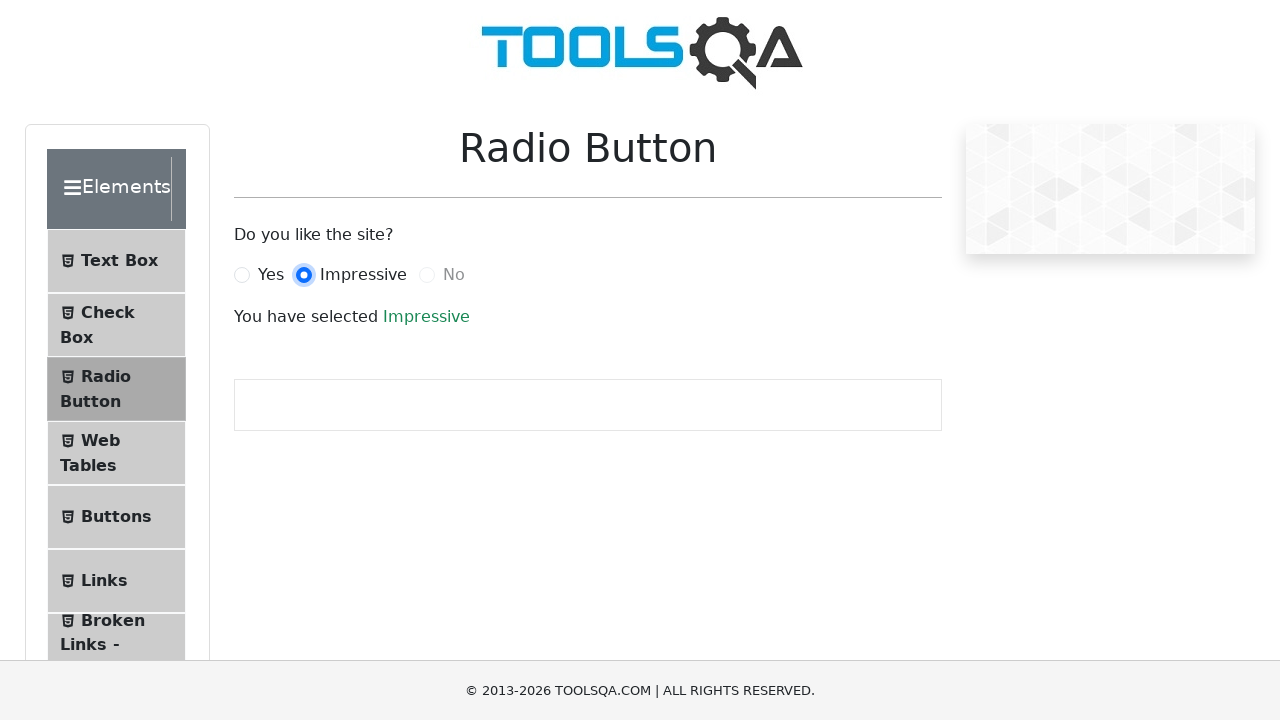

Located No radio button element
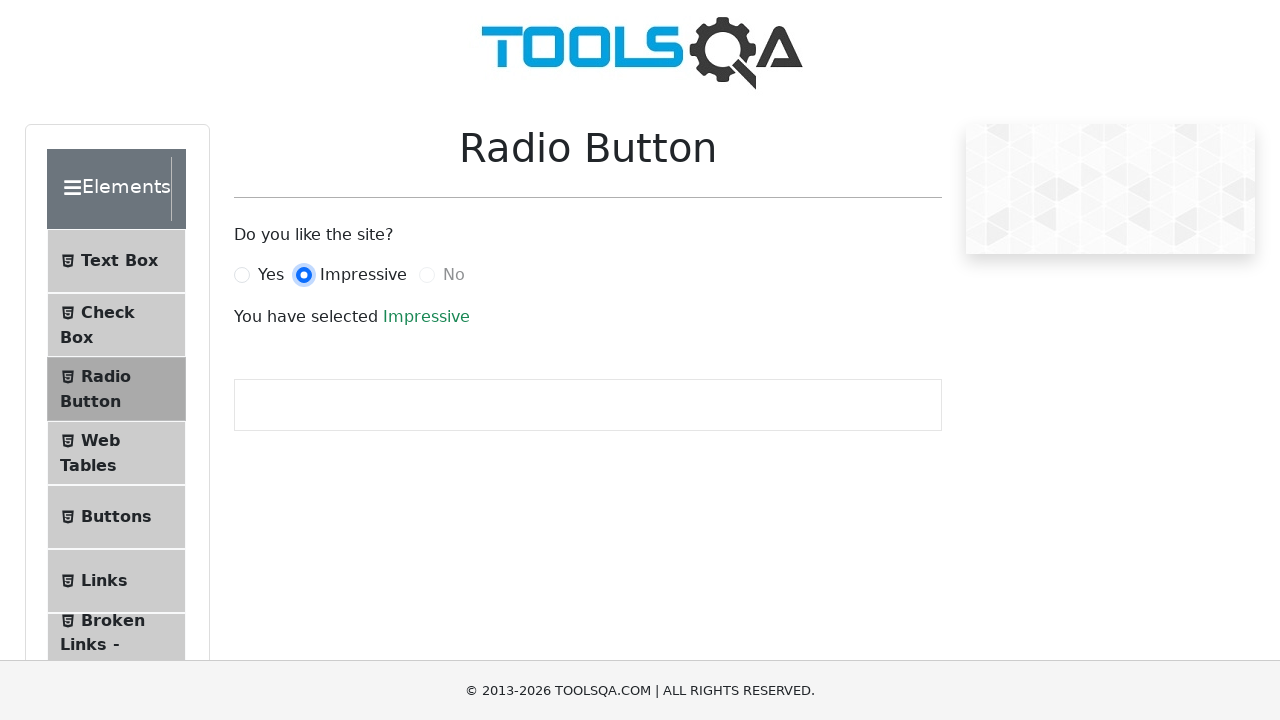

Verified No radio button is disabled: True
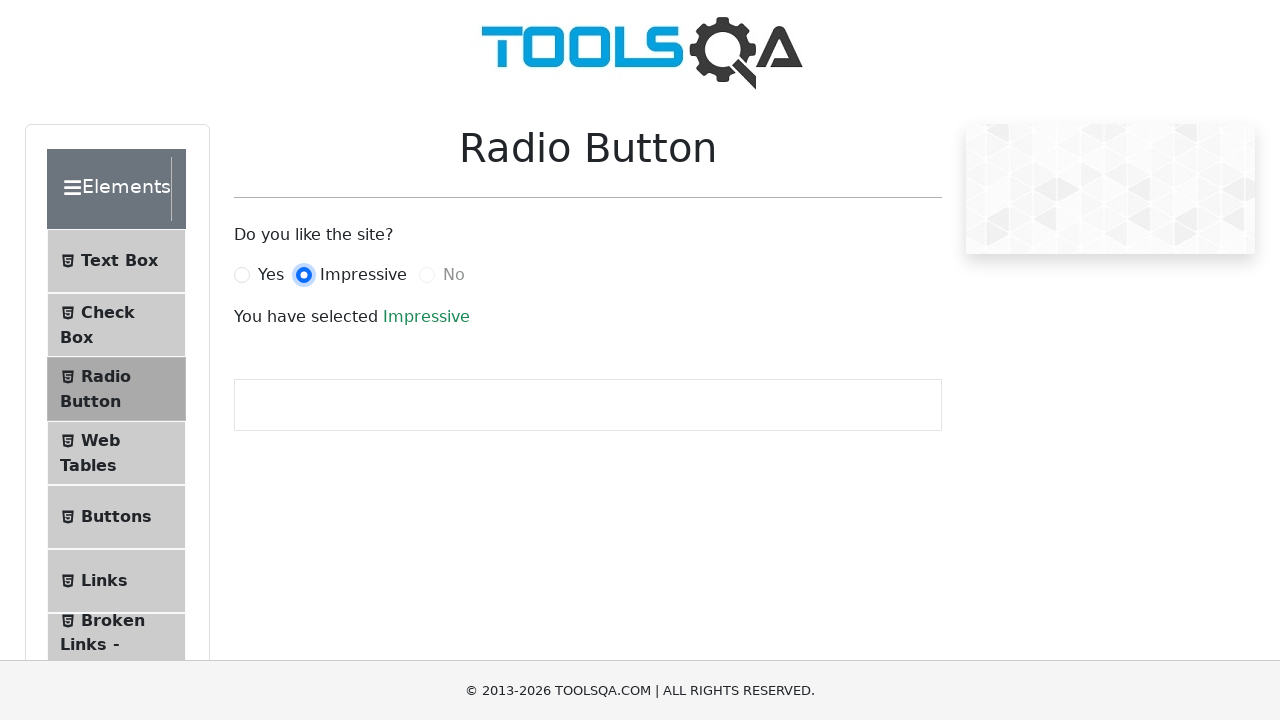

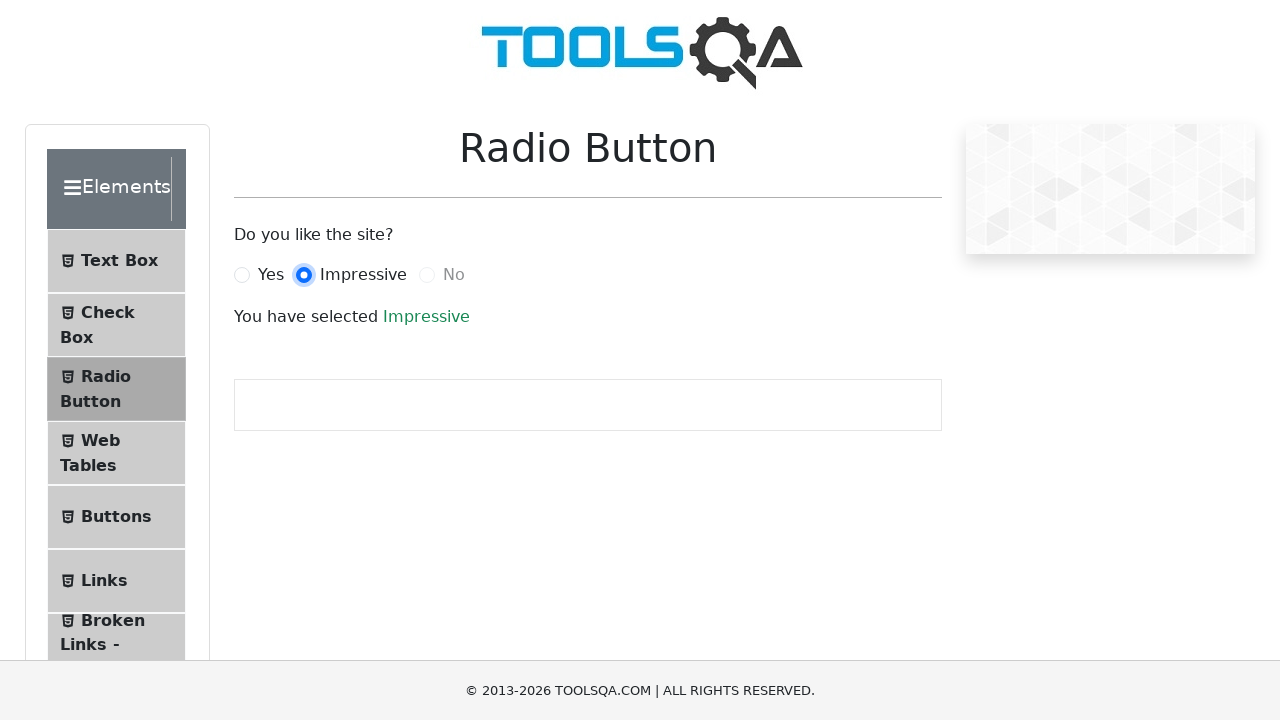